Tests getting the page source HTML

Starting URL: https://webdriver.io

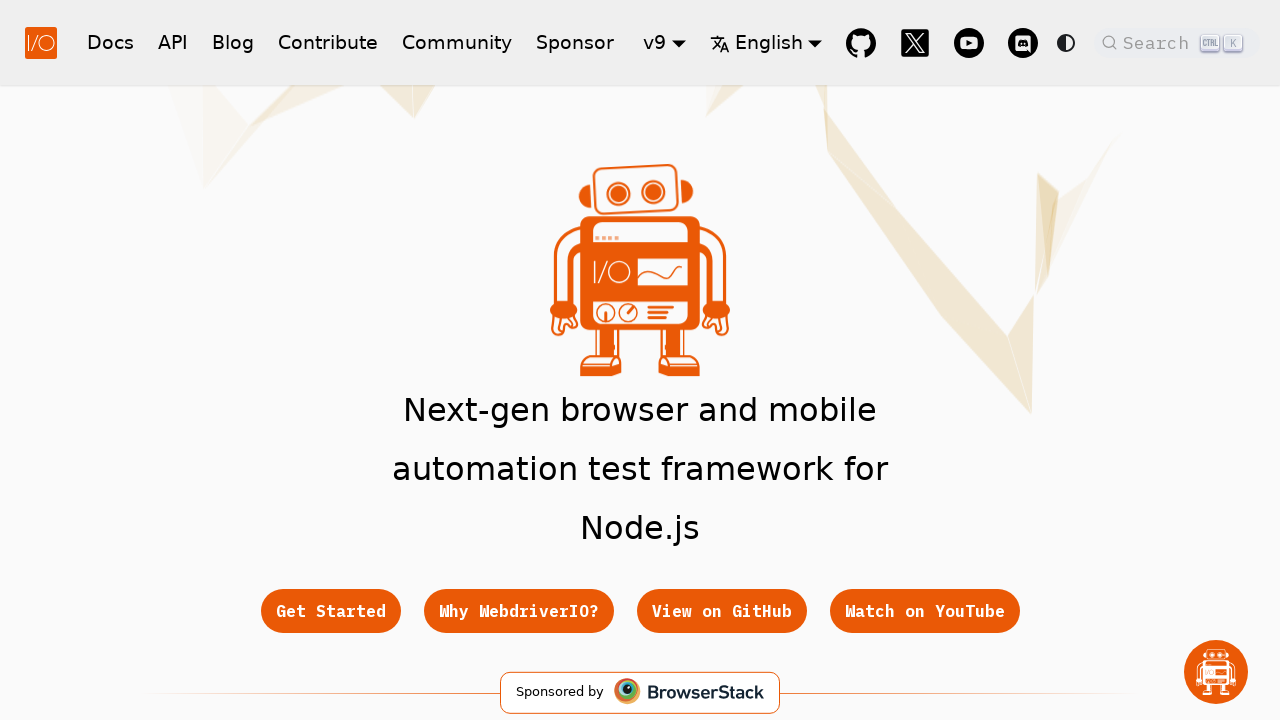

Retrieved page source HTML content
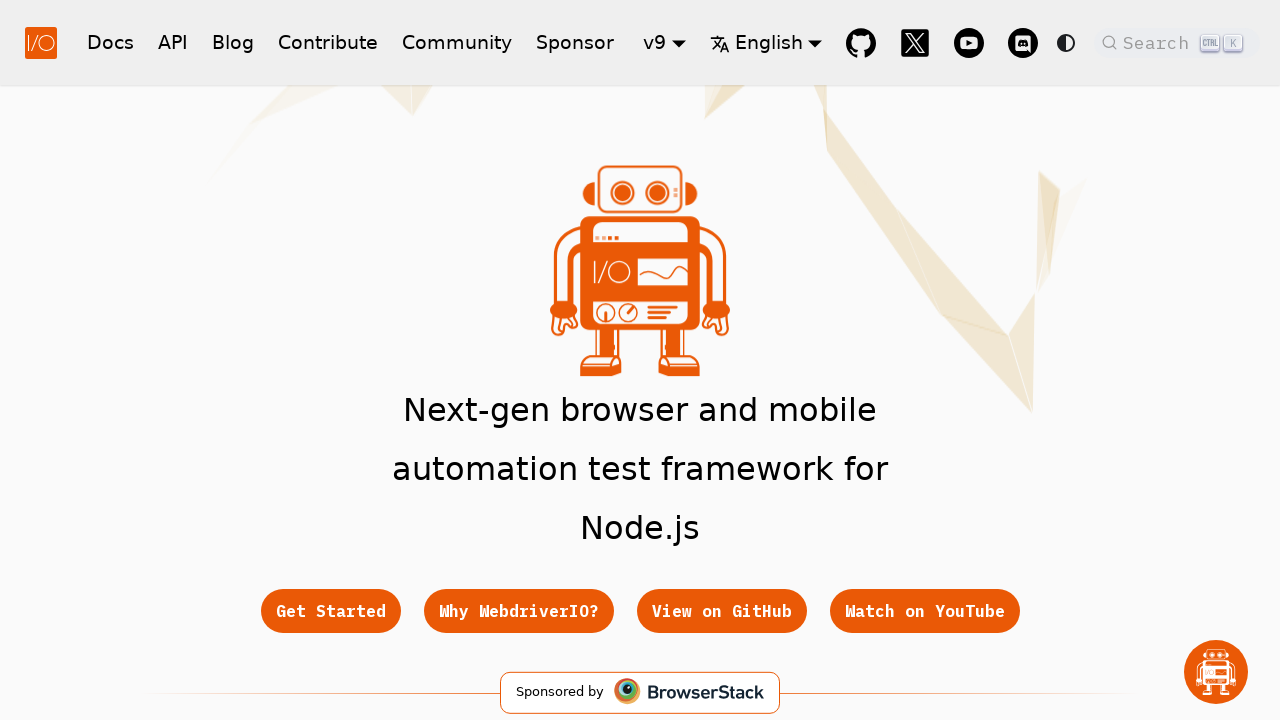

Verified HTML tag present in page source
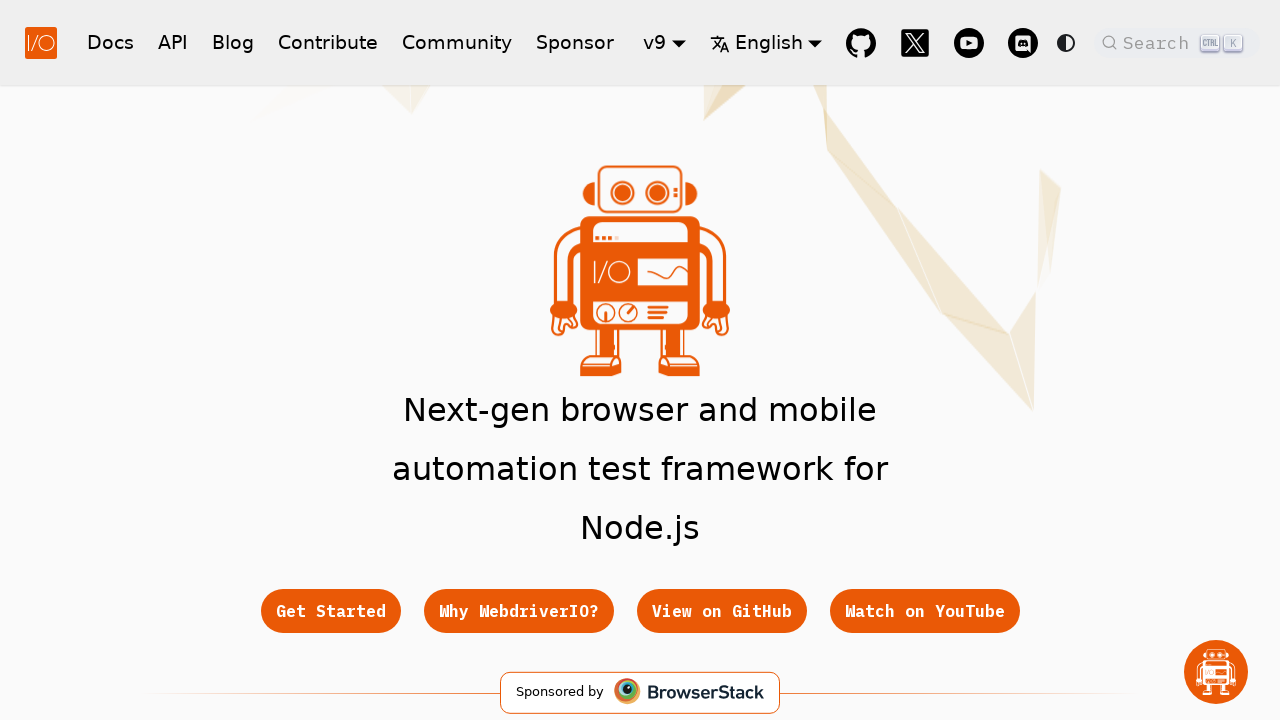

Verified 'webdriver' text present in page source
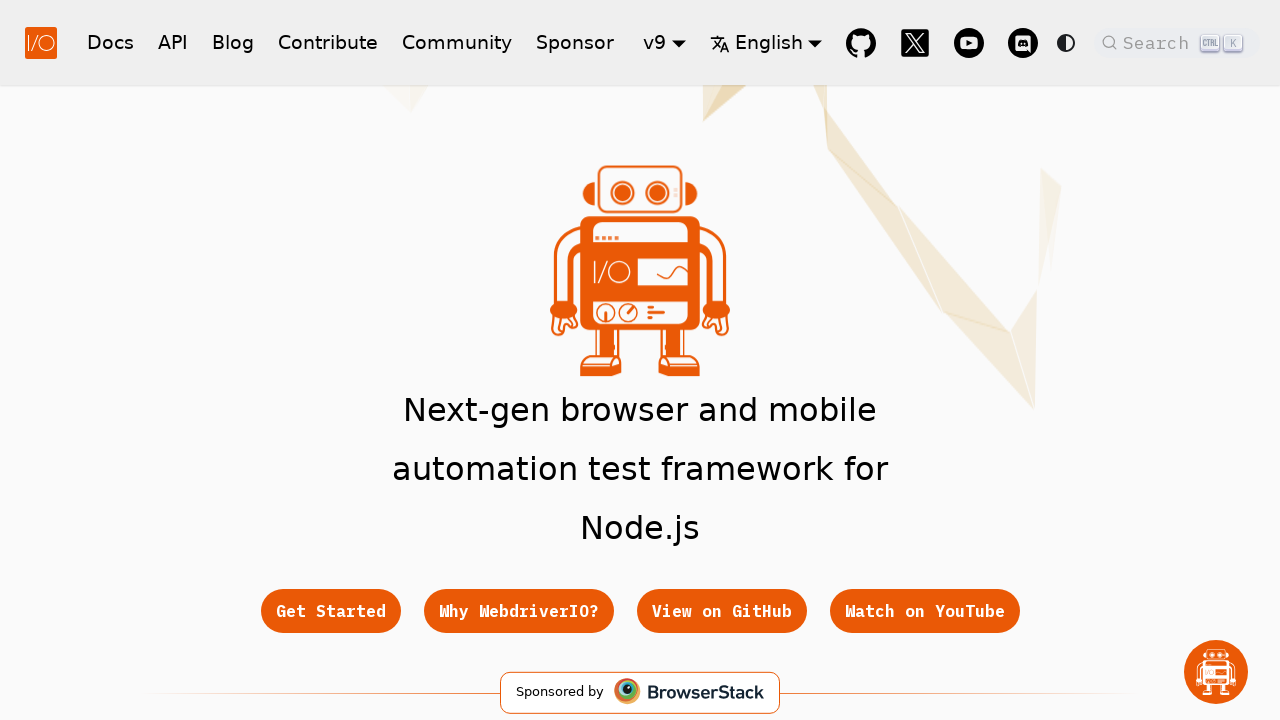

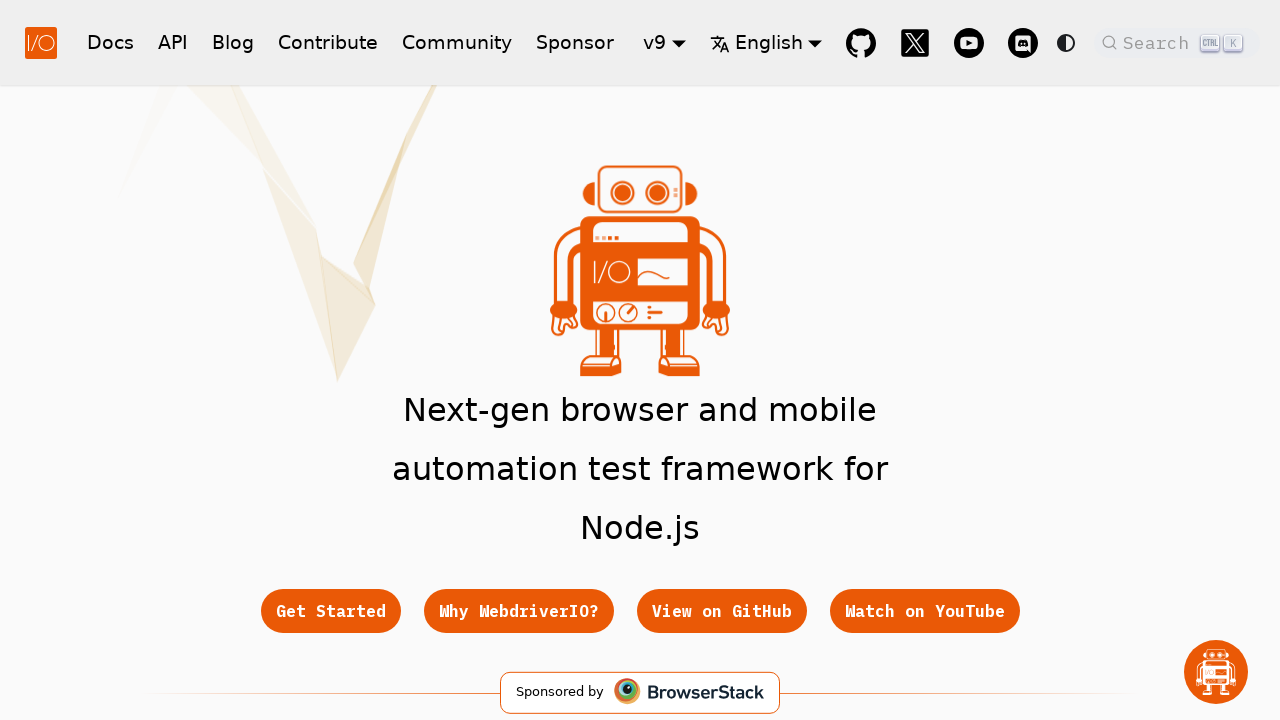